Creates two todo tasks by filling the input field and pressing Enter for each task

Starting URL: https://demo.playwright.dev/todomvc

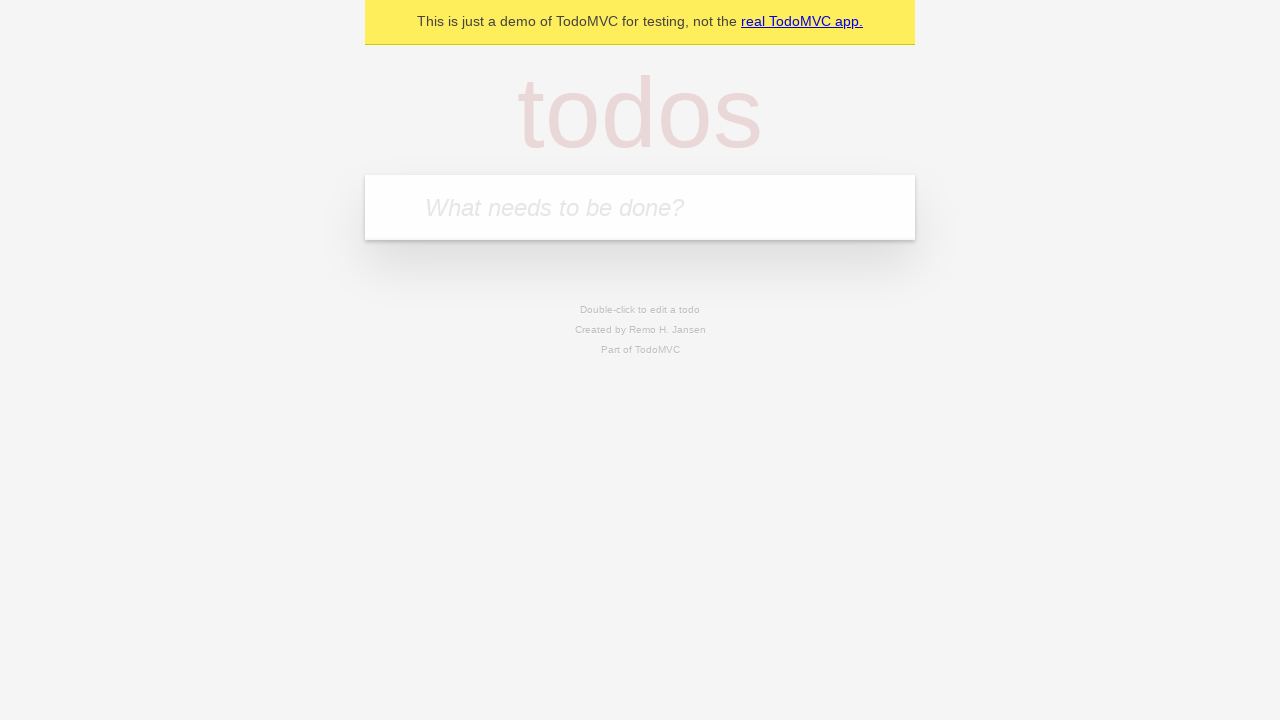

Filled first task input field with 'Task 1' on [placeholder='What needs to be done?']
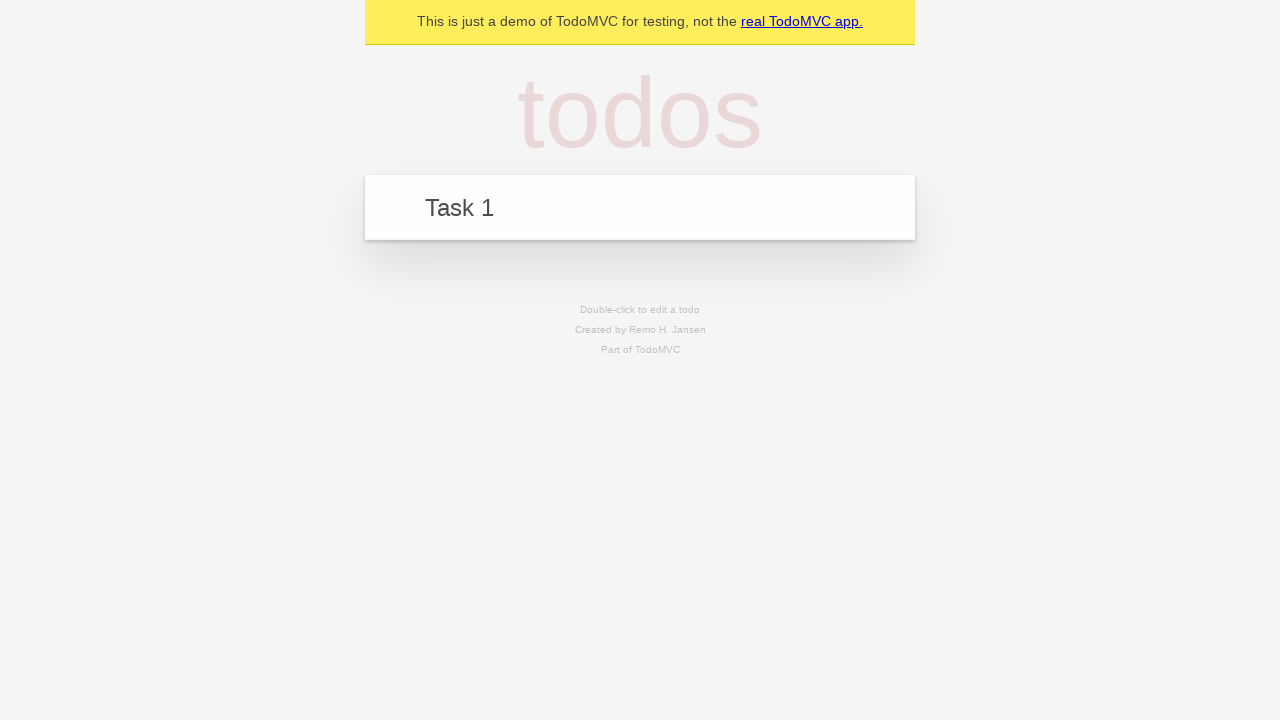

Pressed Enter to create first task
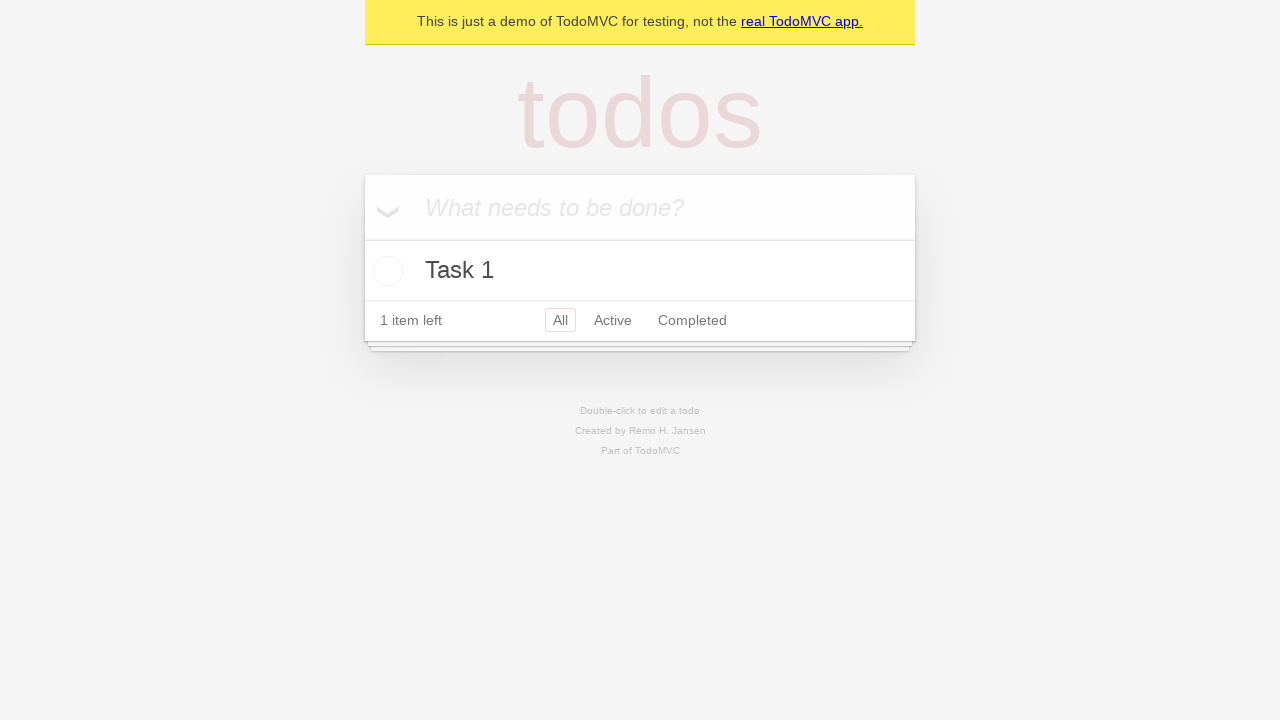

Filled second task input field with 'Task 2' on [placeholder='What needs to be done?']
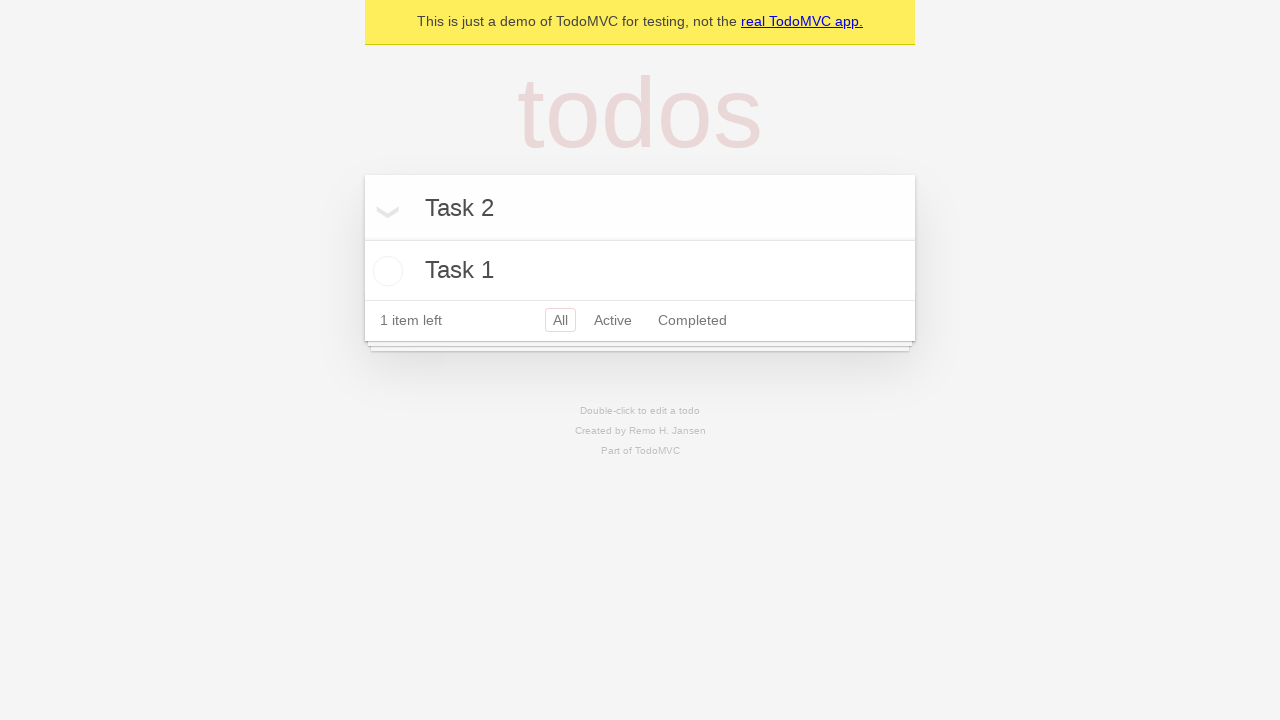

Pressed Enter to create second task
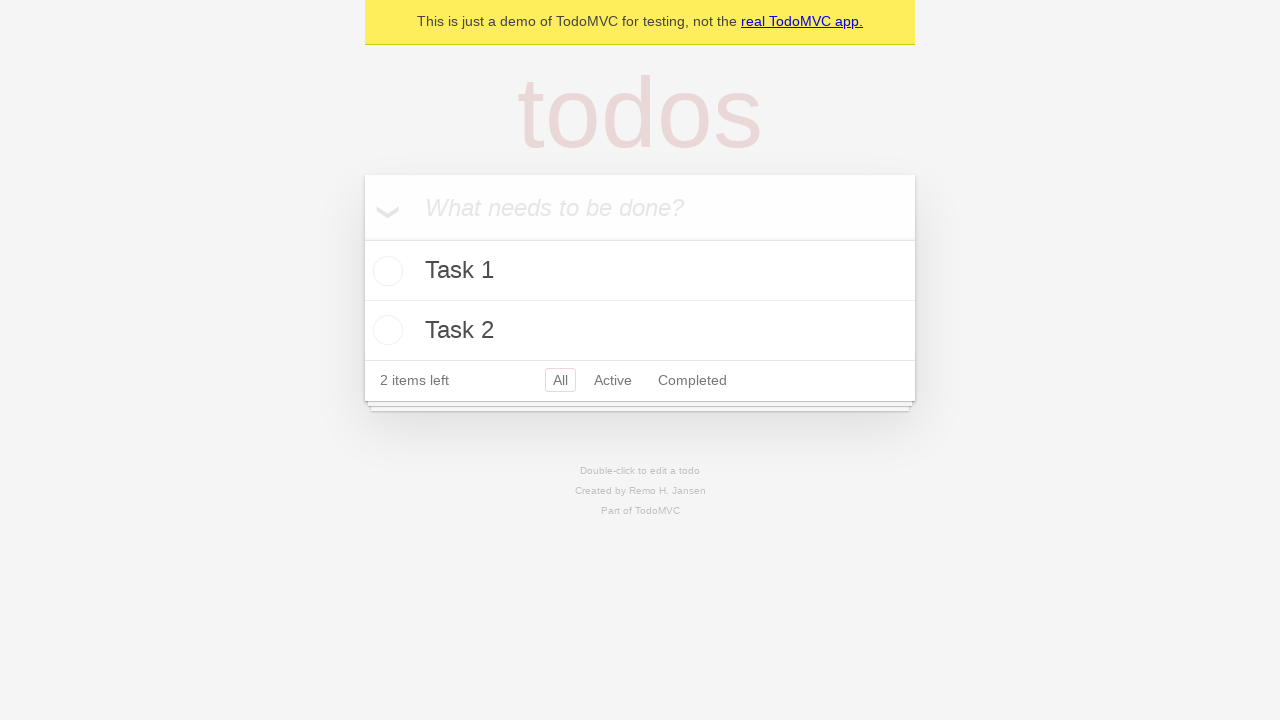

Verified todo count element loaded after creating tasks
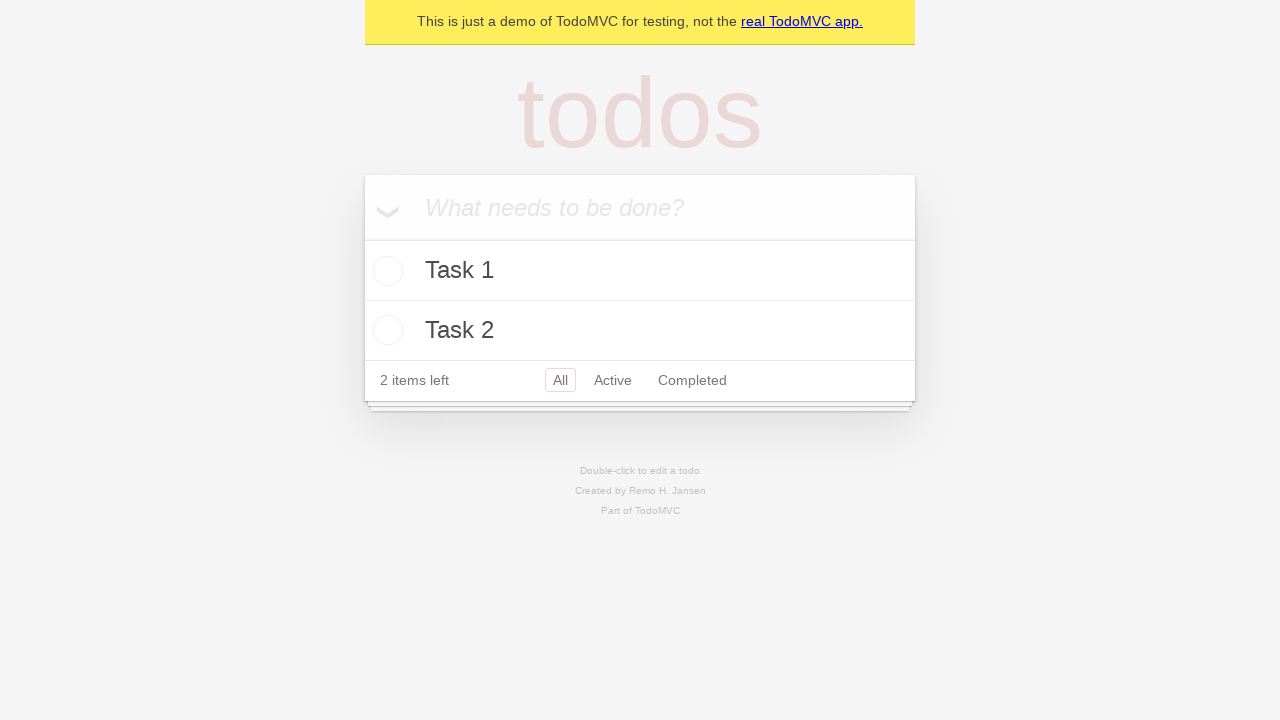

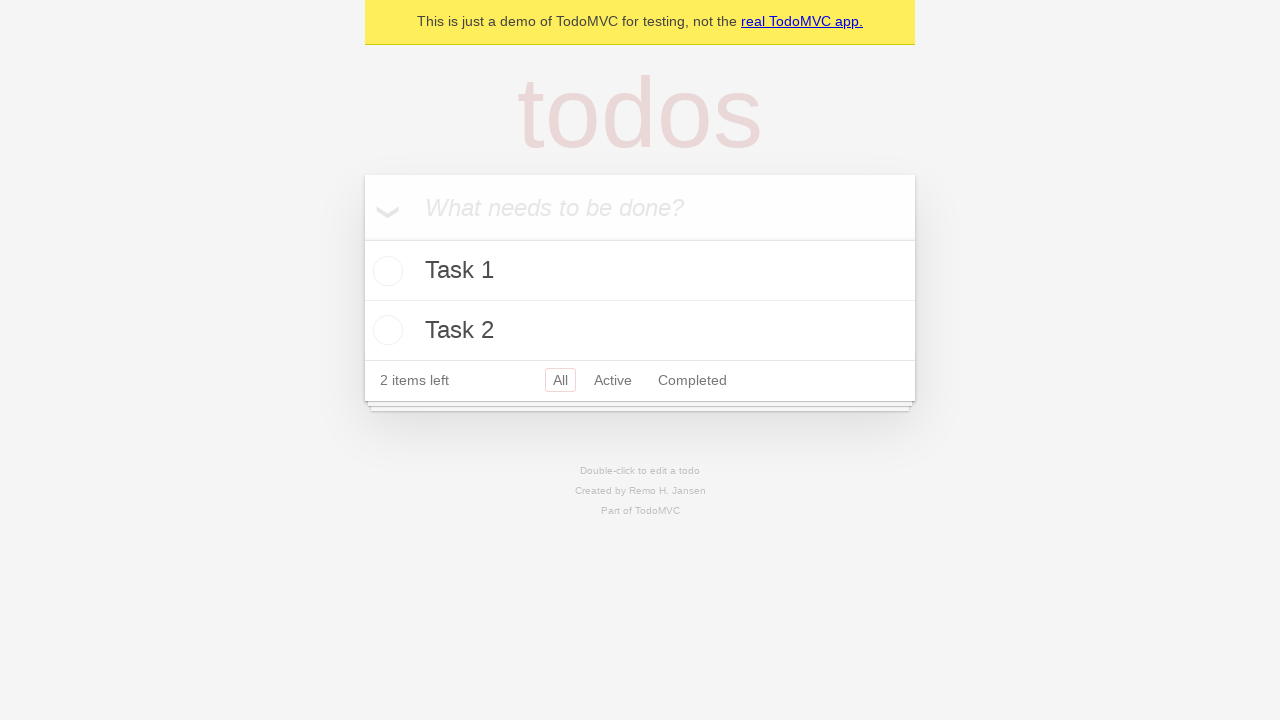